Tests window handling by opening a link in a new window, extracting email text from the child window, and using it to fill a form field in the parent window

Starting URL: https://rahulshettyacademy.com/loginpagePractise/

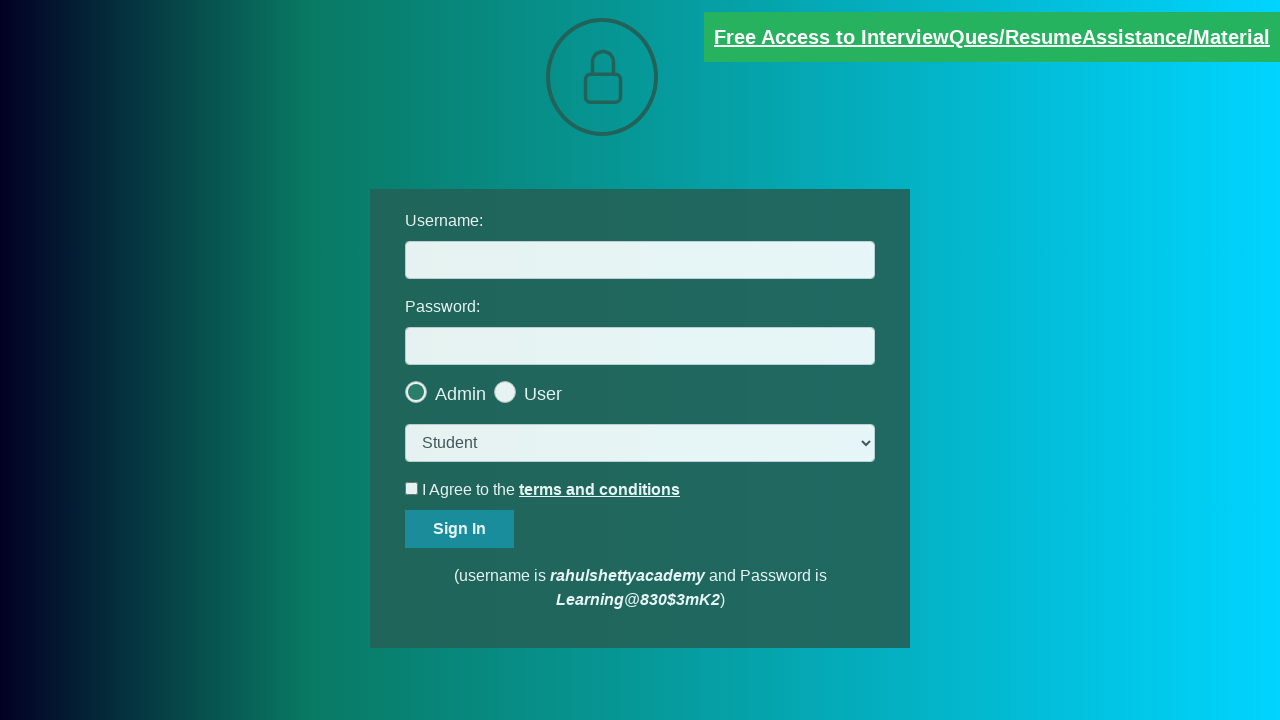

Clicked 'Free Access to' link to open new window at (992, 37) on a:has-text('Free Access to')
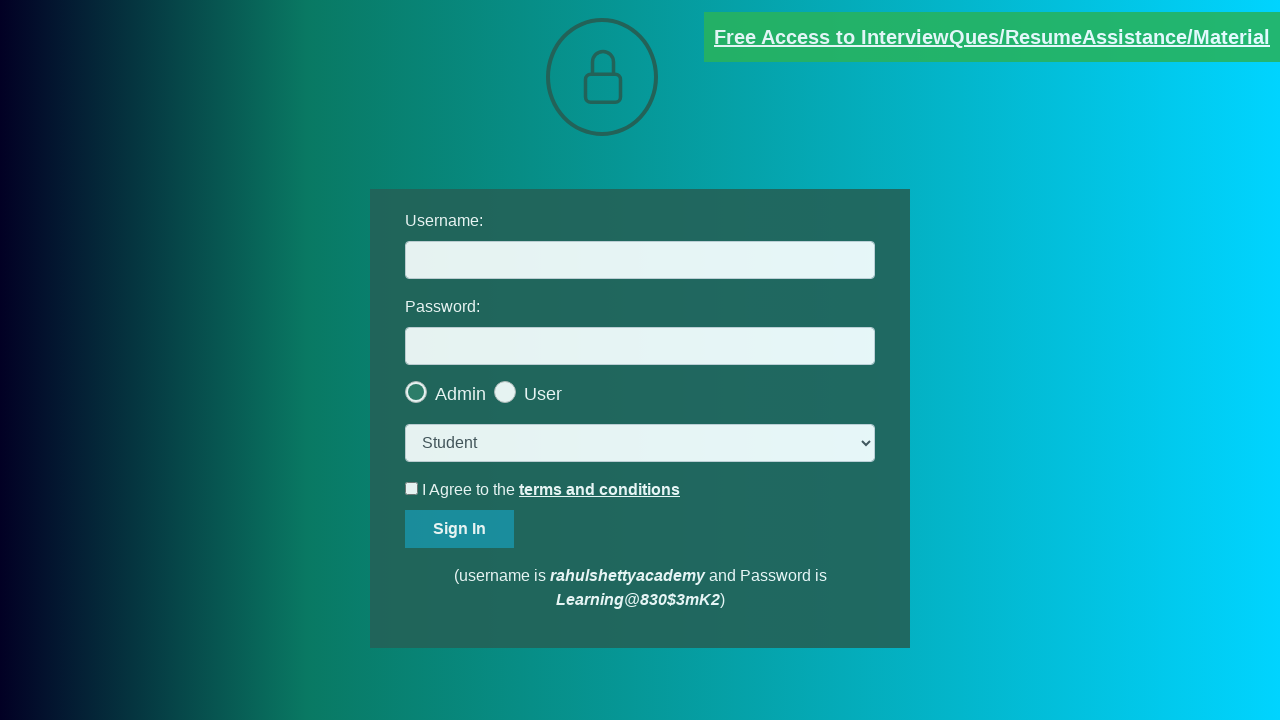

New window/page opened and captured
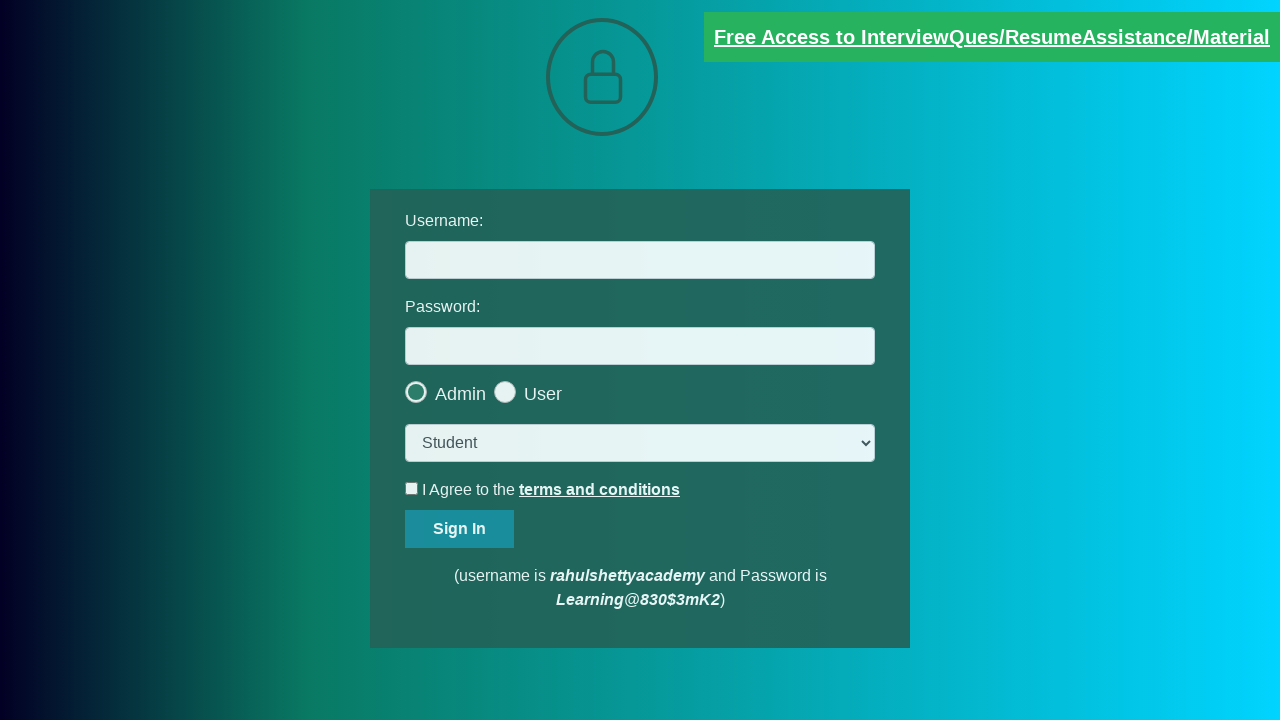

New page loaded completely
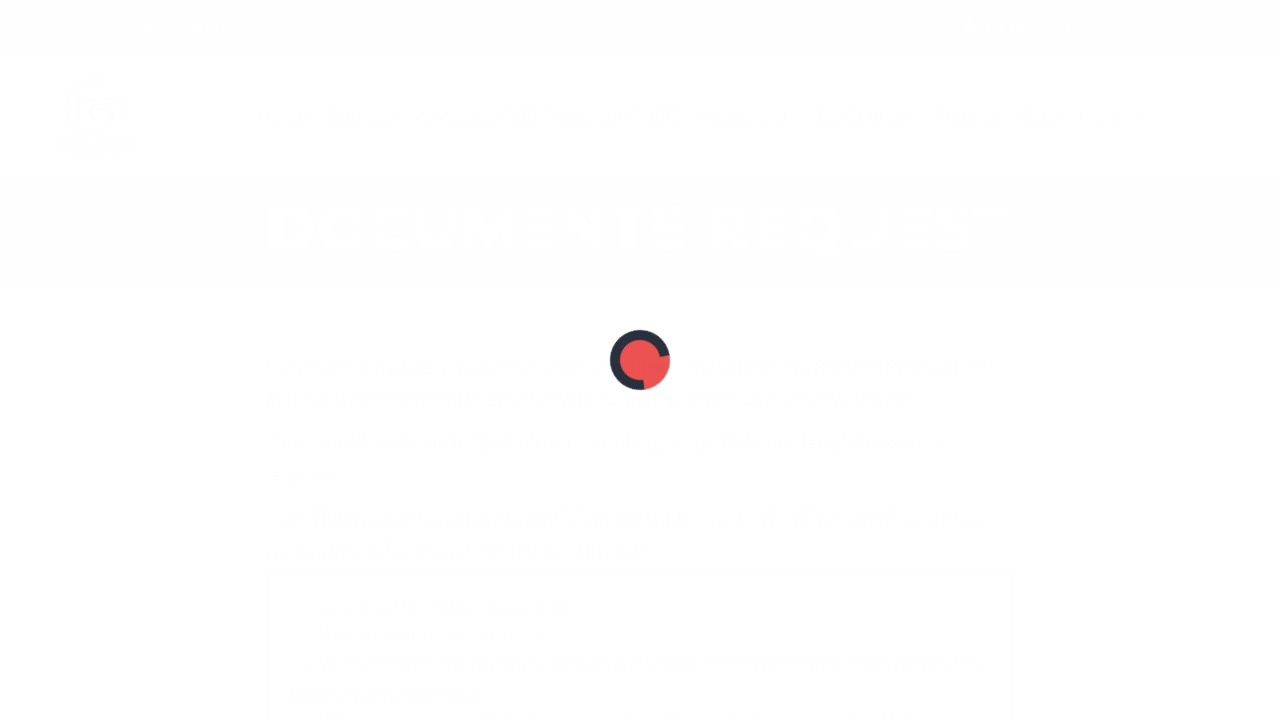

Extracted email text from child window
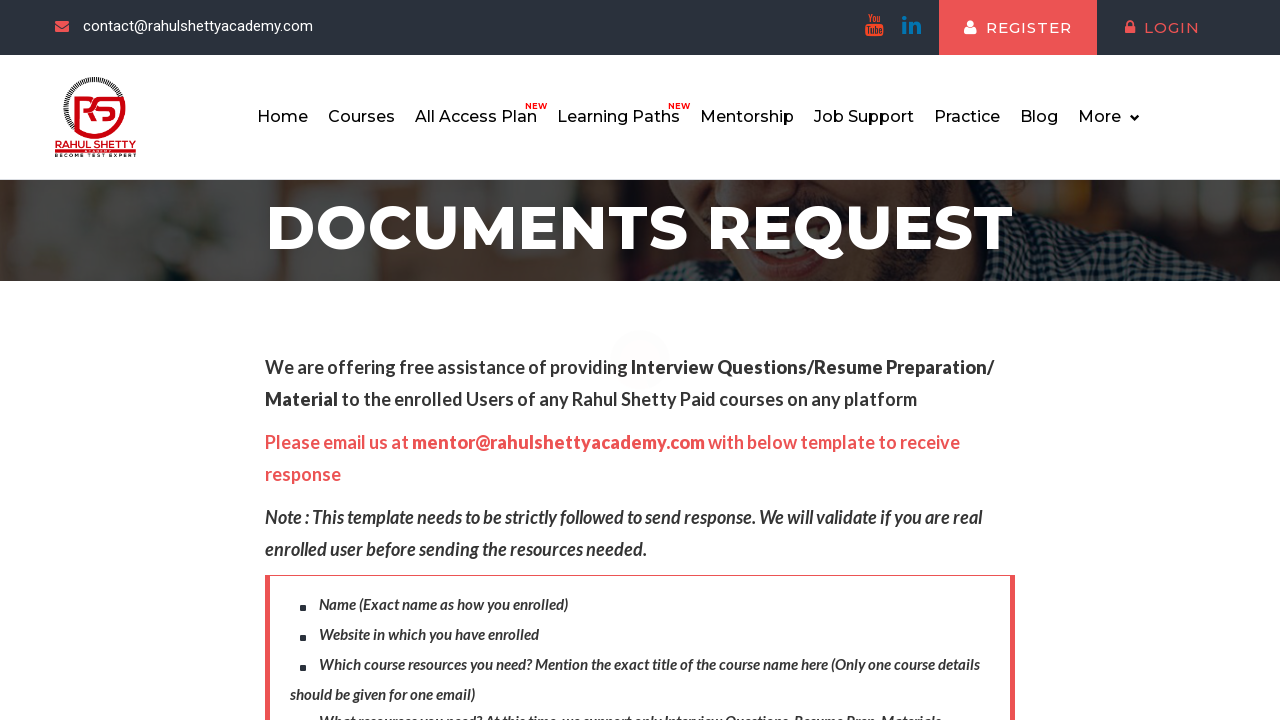

Parsed email address: mentor@rahulshettyacademy.com
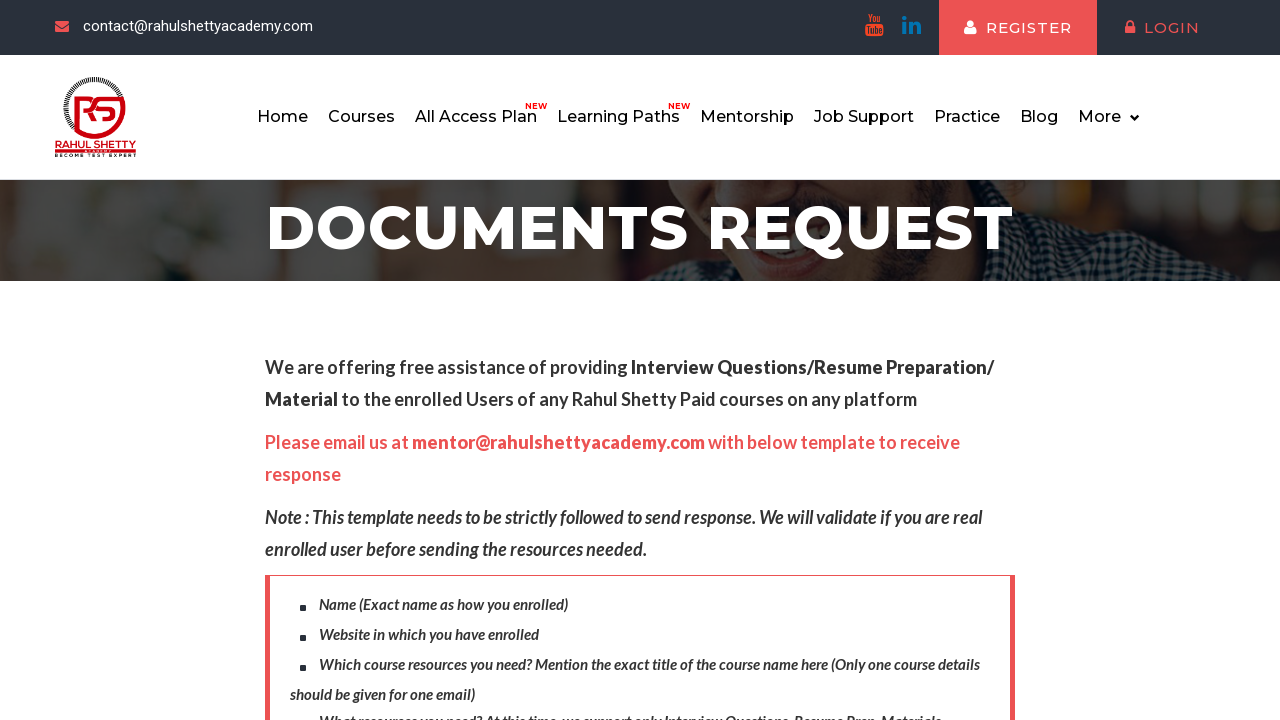

Closed child window
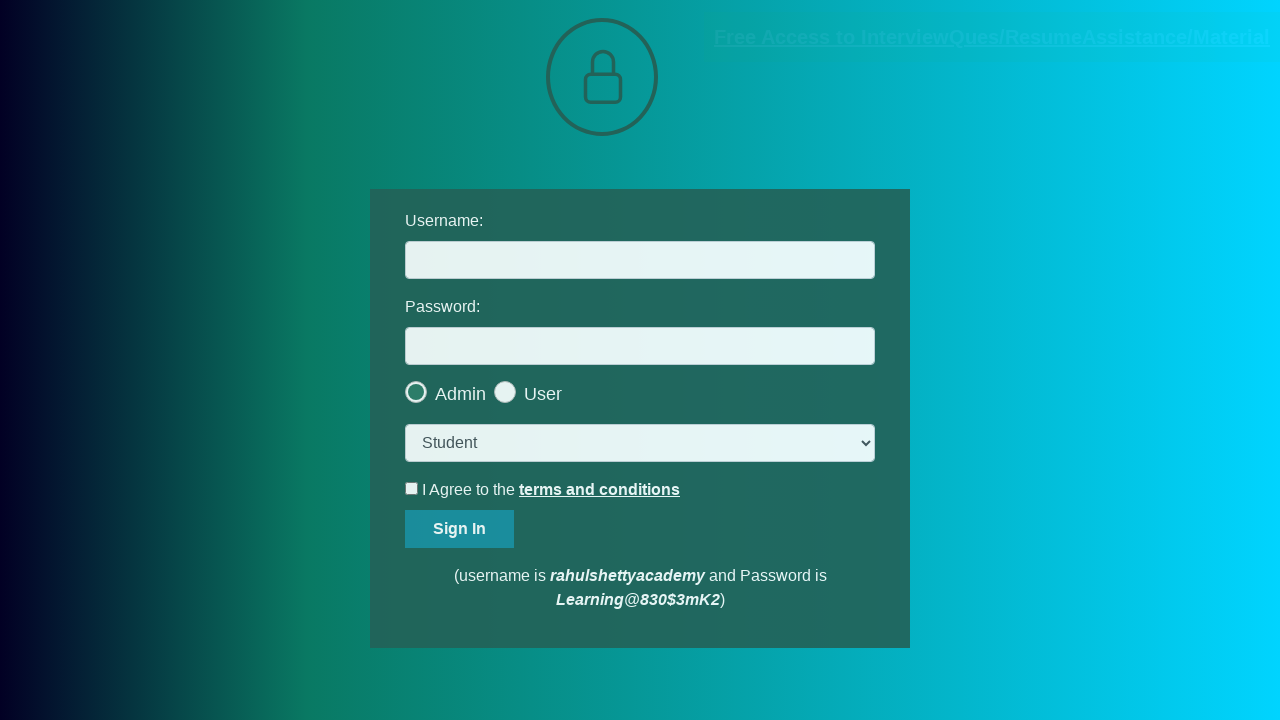

Filled username field with extracted email: mentor@rahulshettyacademy.com on #username
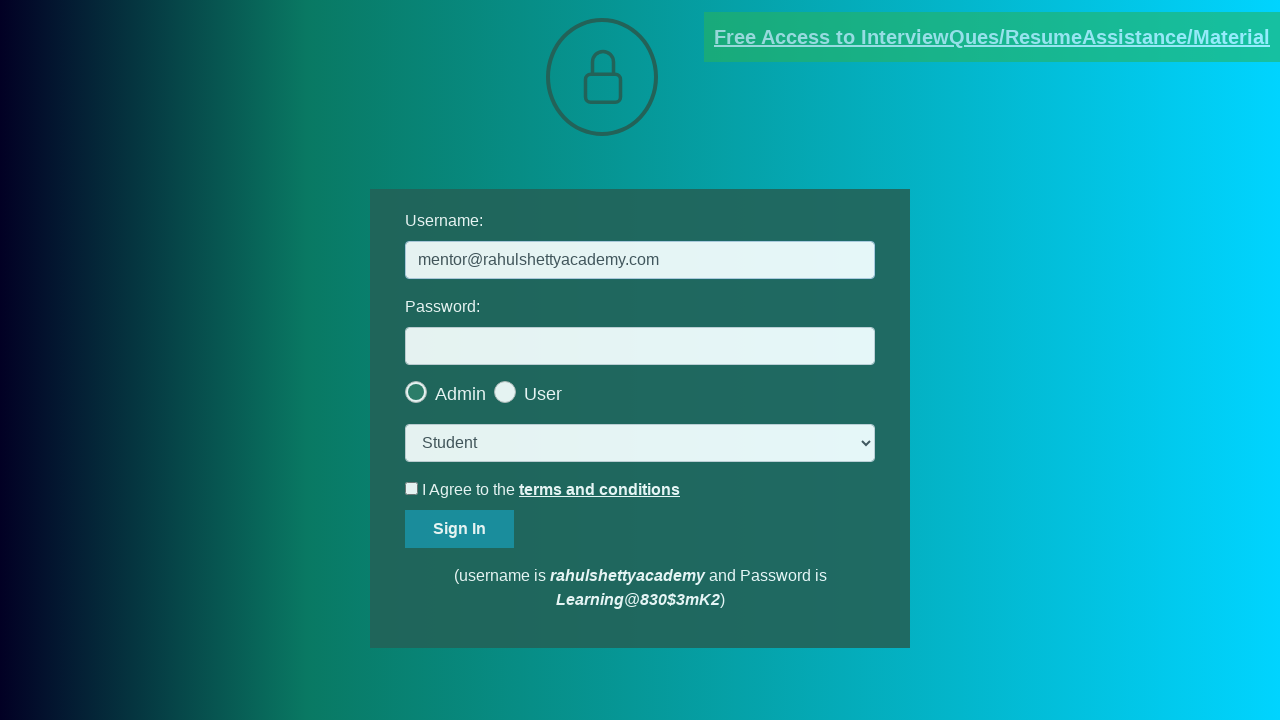

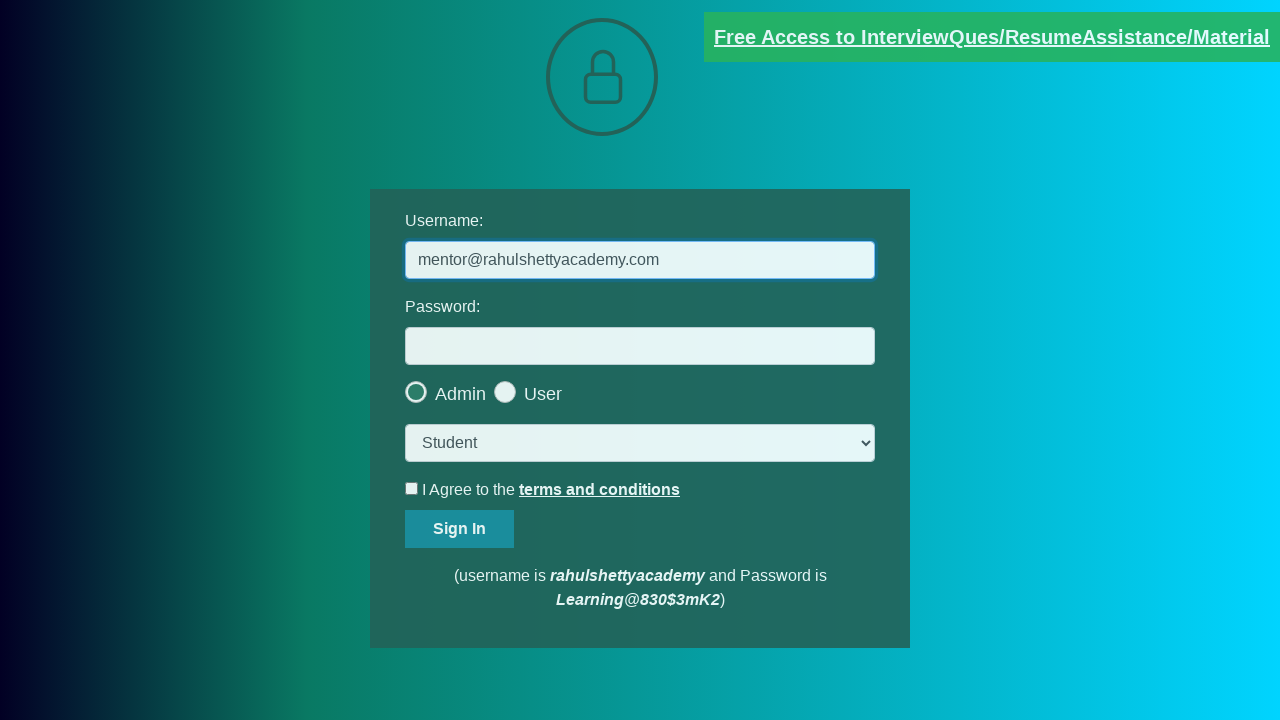